Tests the Korean Health Insurance Review hospital search interface by switching to the "search by hospital type" tab, selecting a hospital type, enabling all subject codes, and performing a search to view results.

Starting URL: https://www.hira.or.kr/ra/hosp/getHealthMap.do?pgmid=HIRAA030002010000

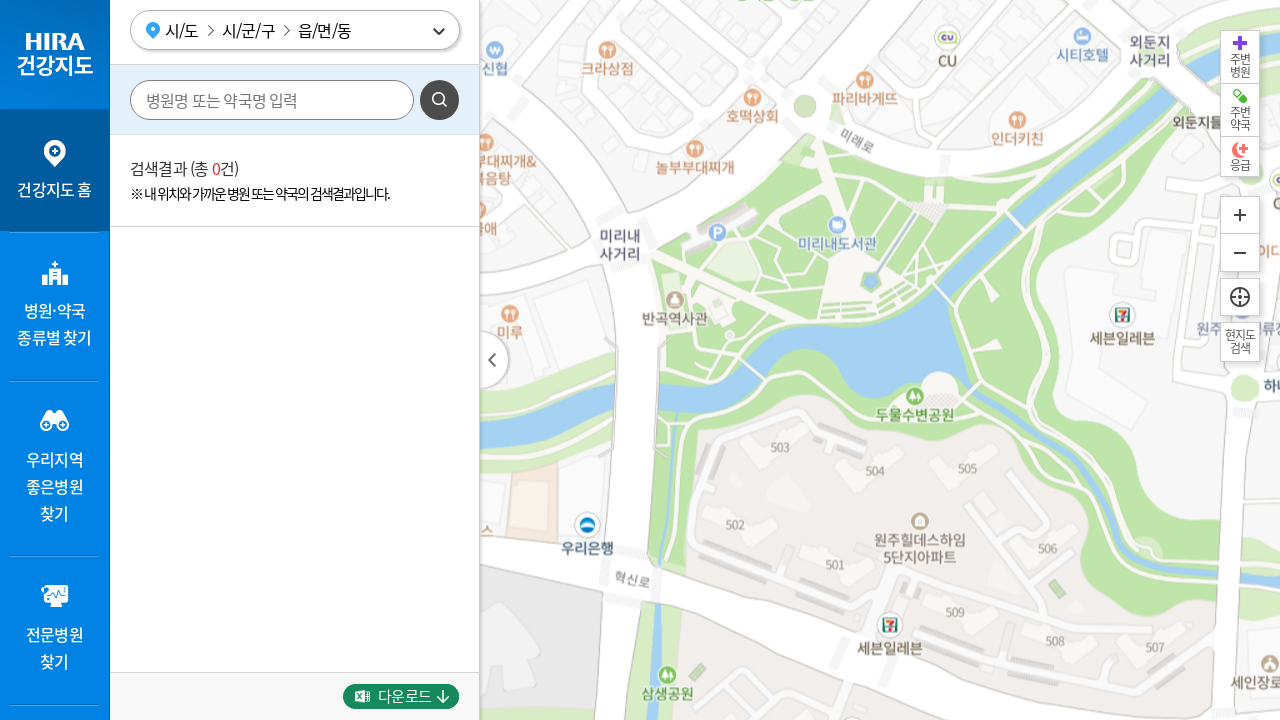

Waited for page to load with networkidle state
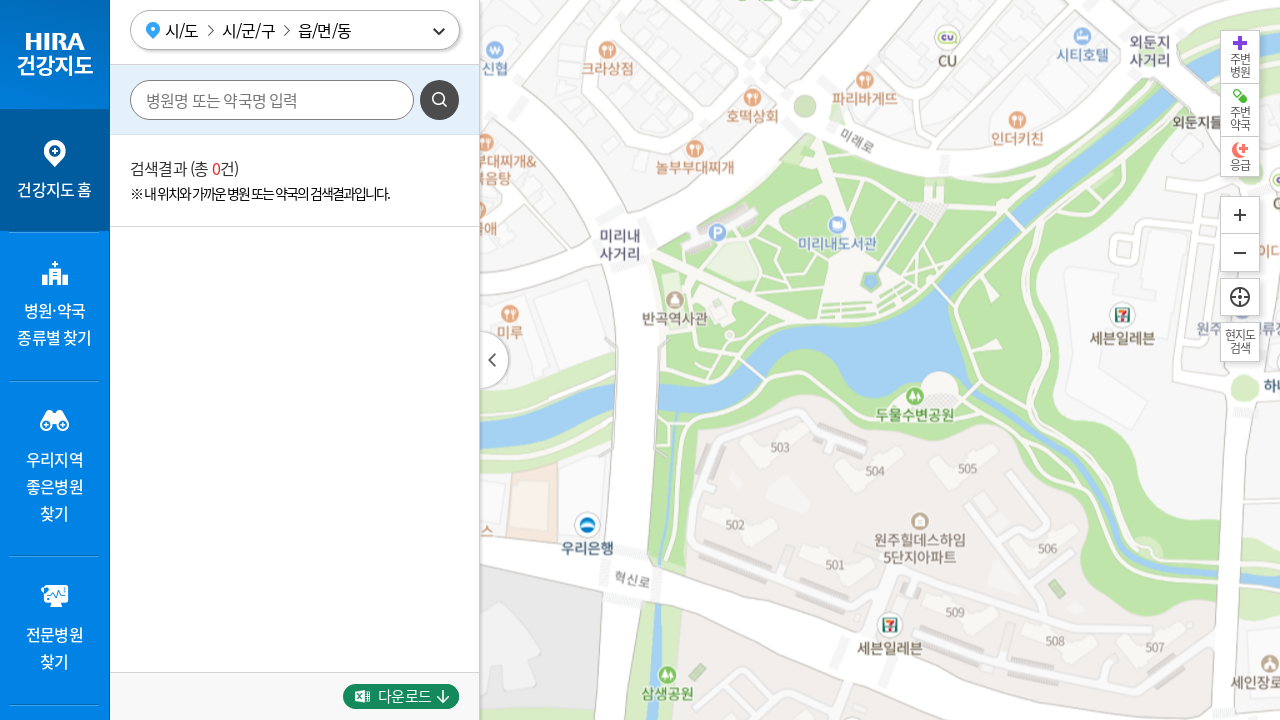

Clicked on 'Search by Hospital Type' tab at (54, 305) on #viewTab2
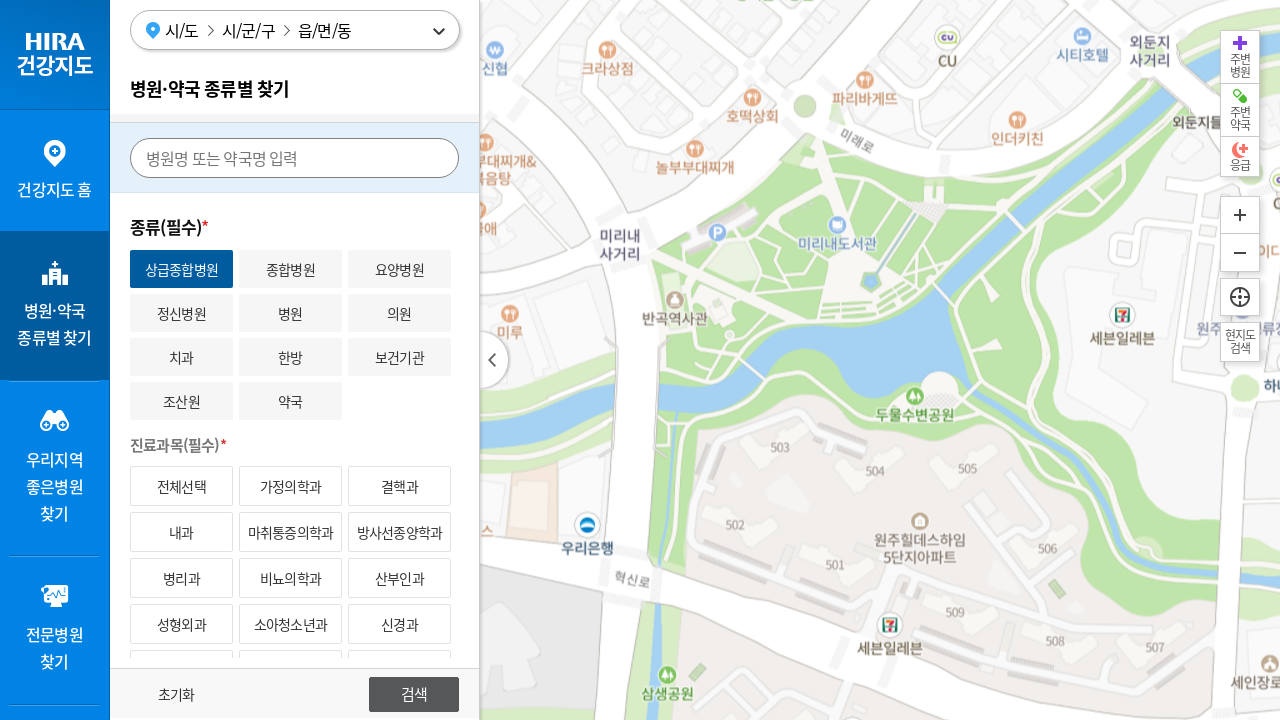

Waited 2 seconds for tab to load
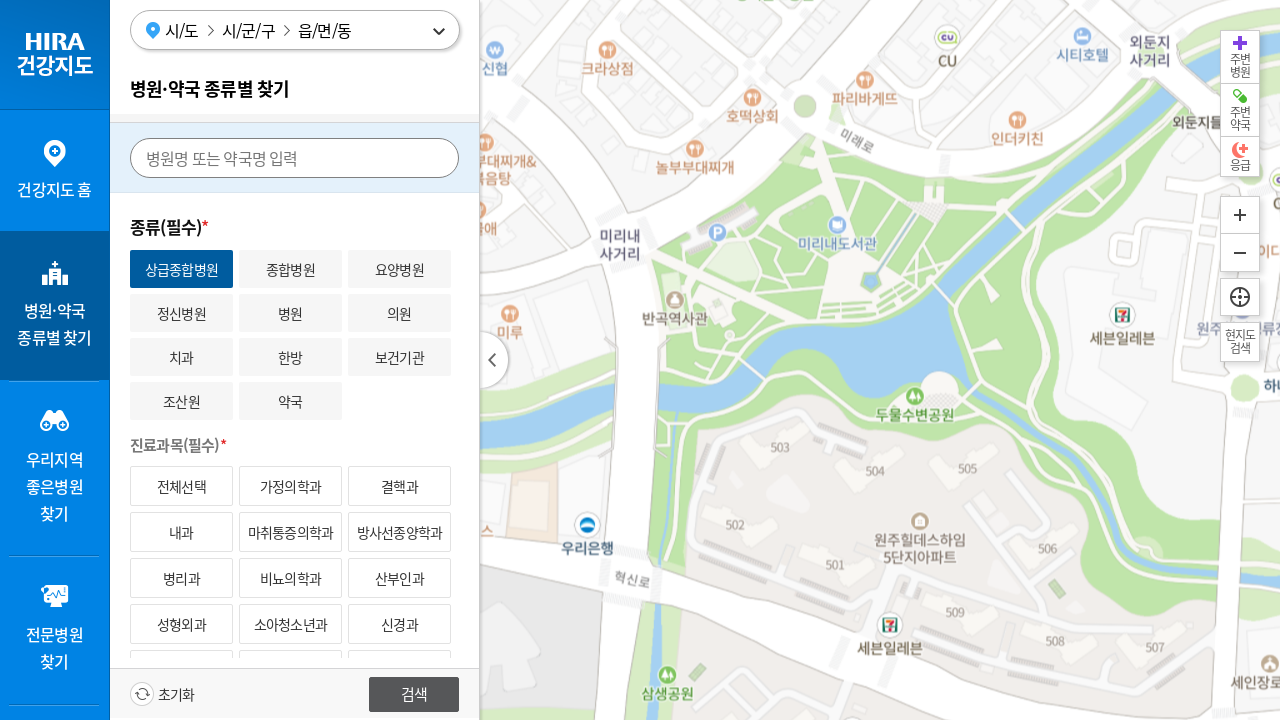

Selected 'General Hospital' hospital type at (290, 269) on label[for='gubun111061']
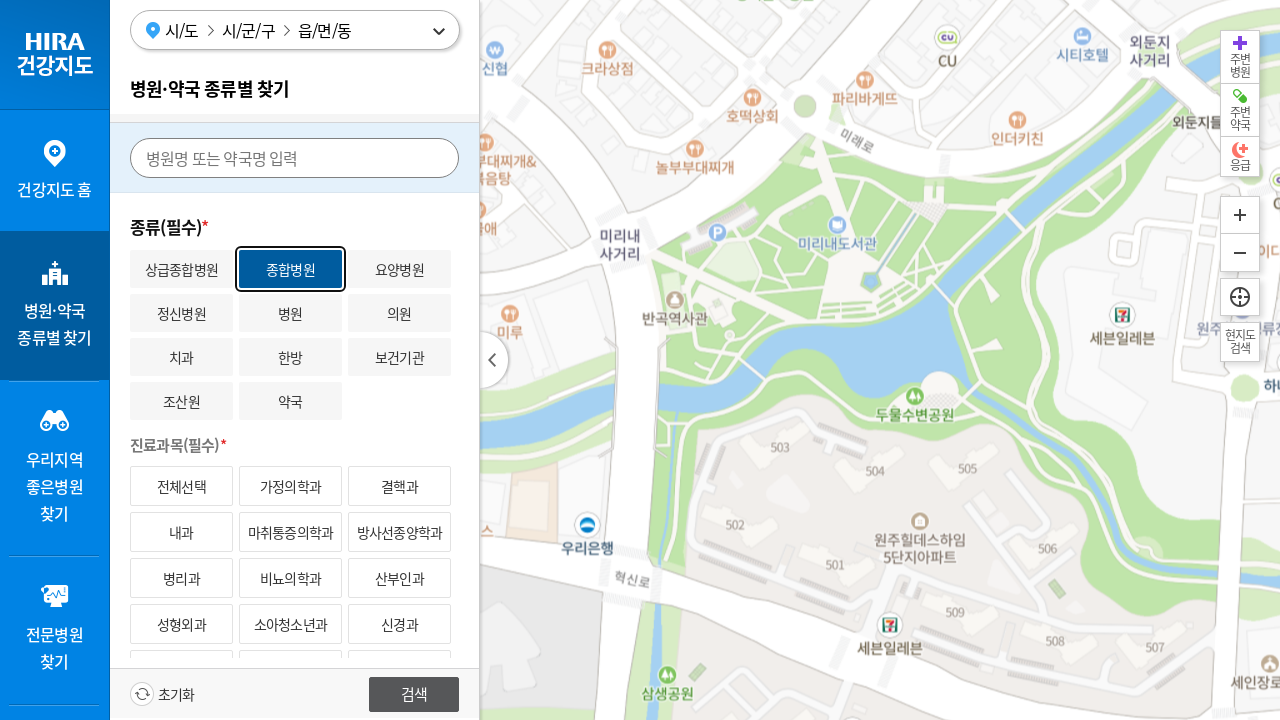

Waited 2 seconds for hospital type selection to process
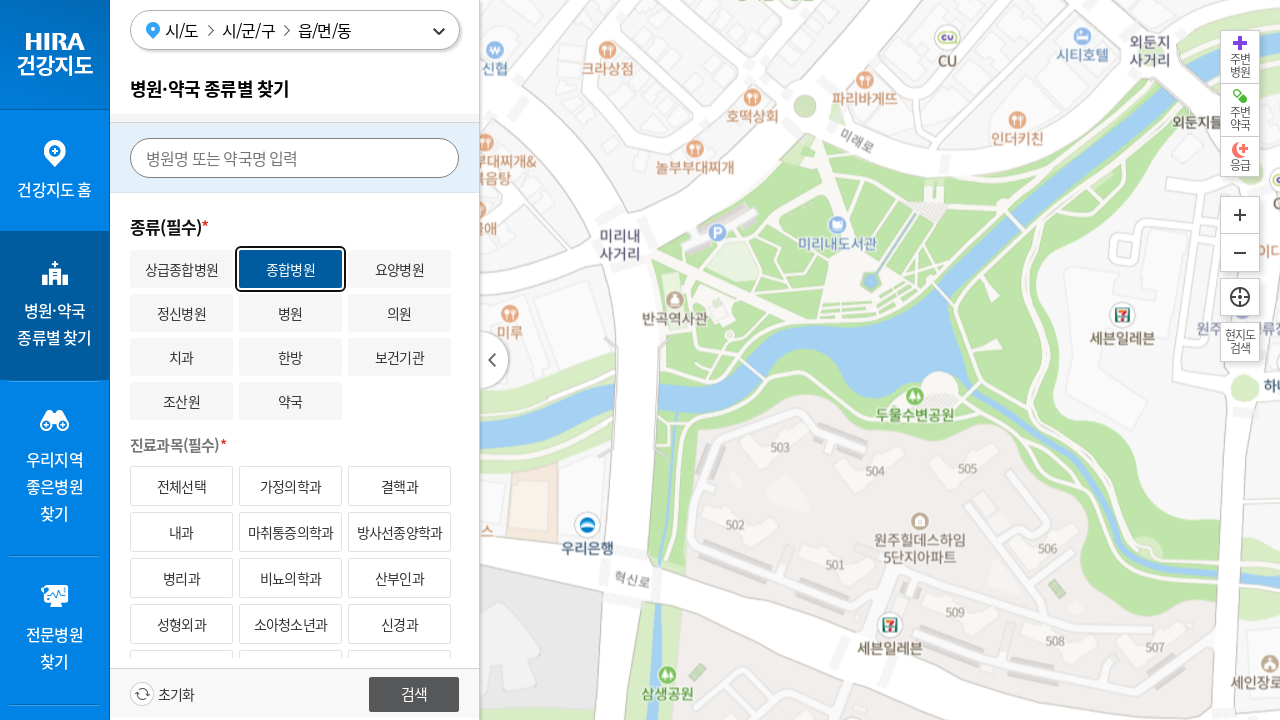

Clicked 'Select All' for subject codes at (181, 486) on label[for='chkAll_shwSbjtCds']
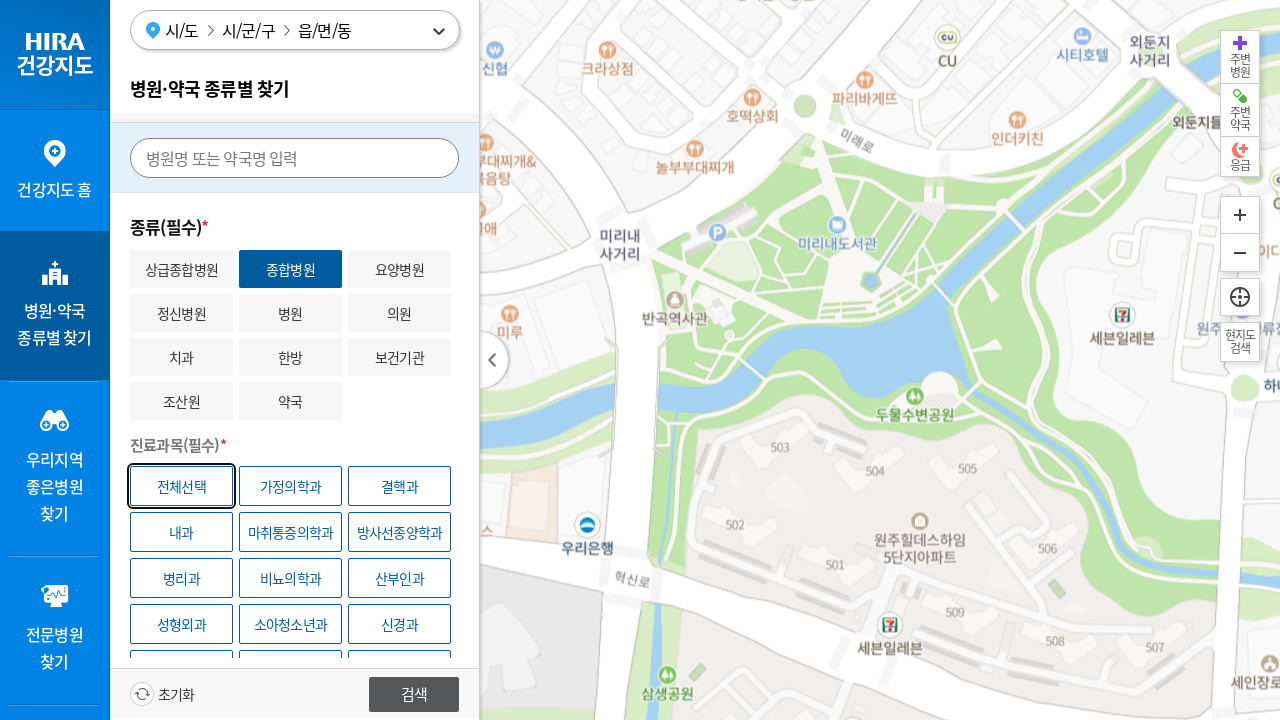

Waited 2 seconds for subject codes to be enabled
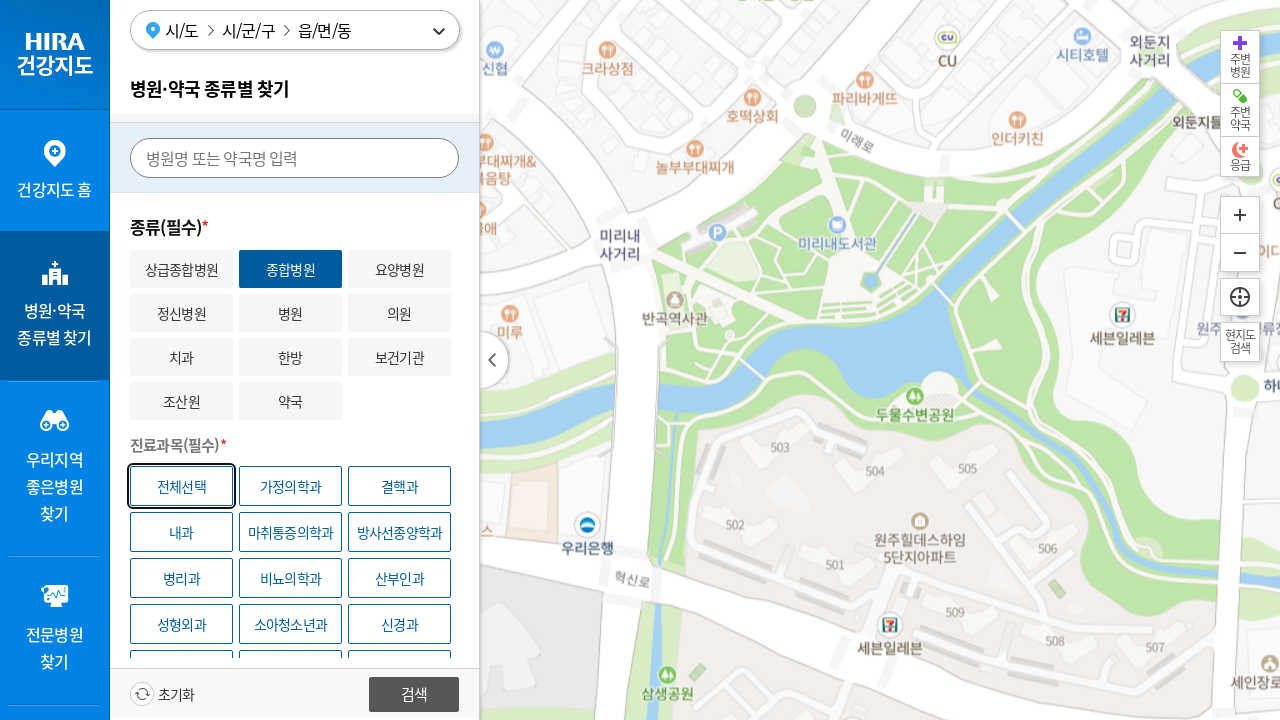

Clicked the search button to perform hospital search at (414, 694) on .btn_black
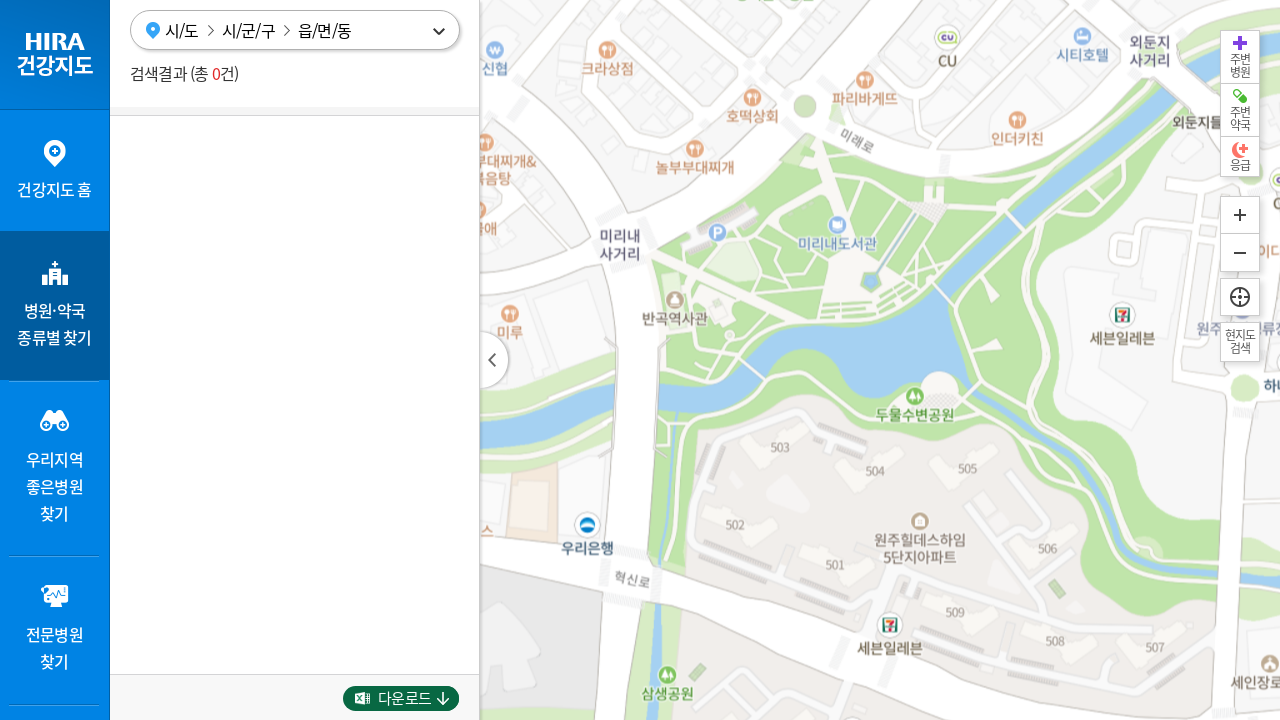

Waited 3 seconds for search to complete
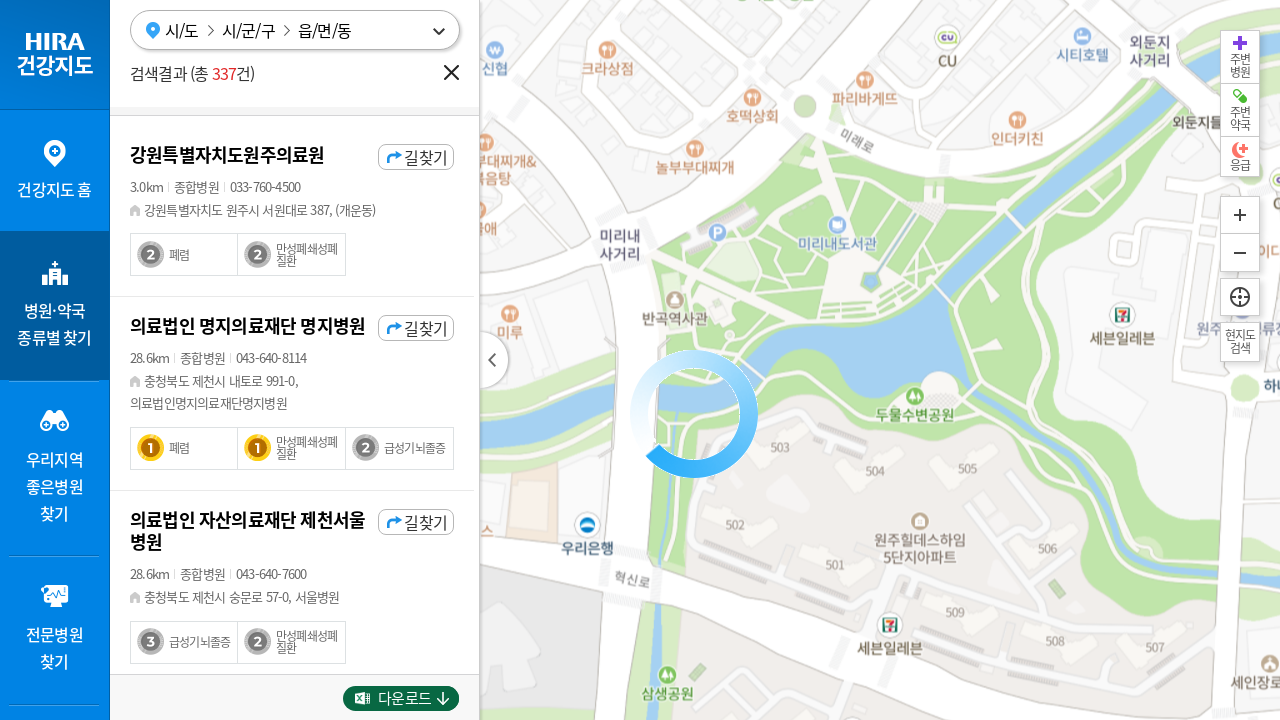

Search results appeared and are now visible
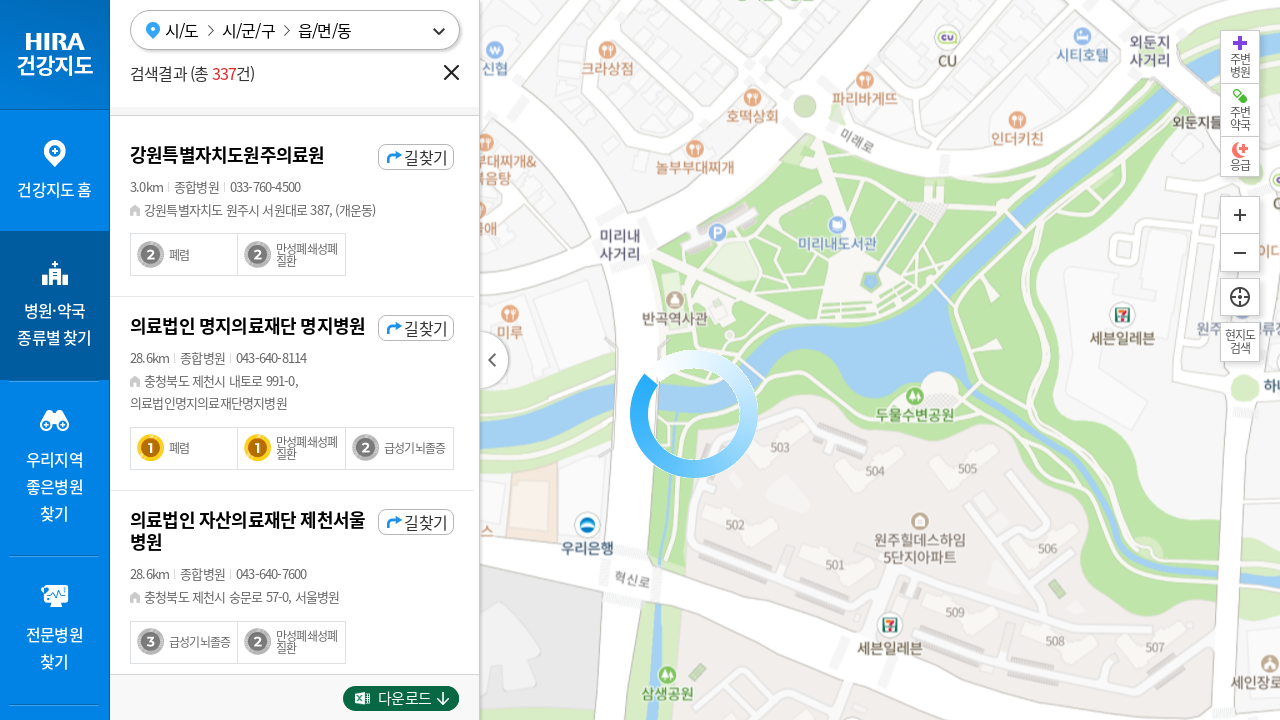

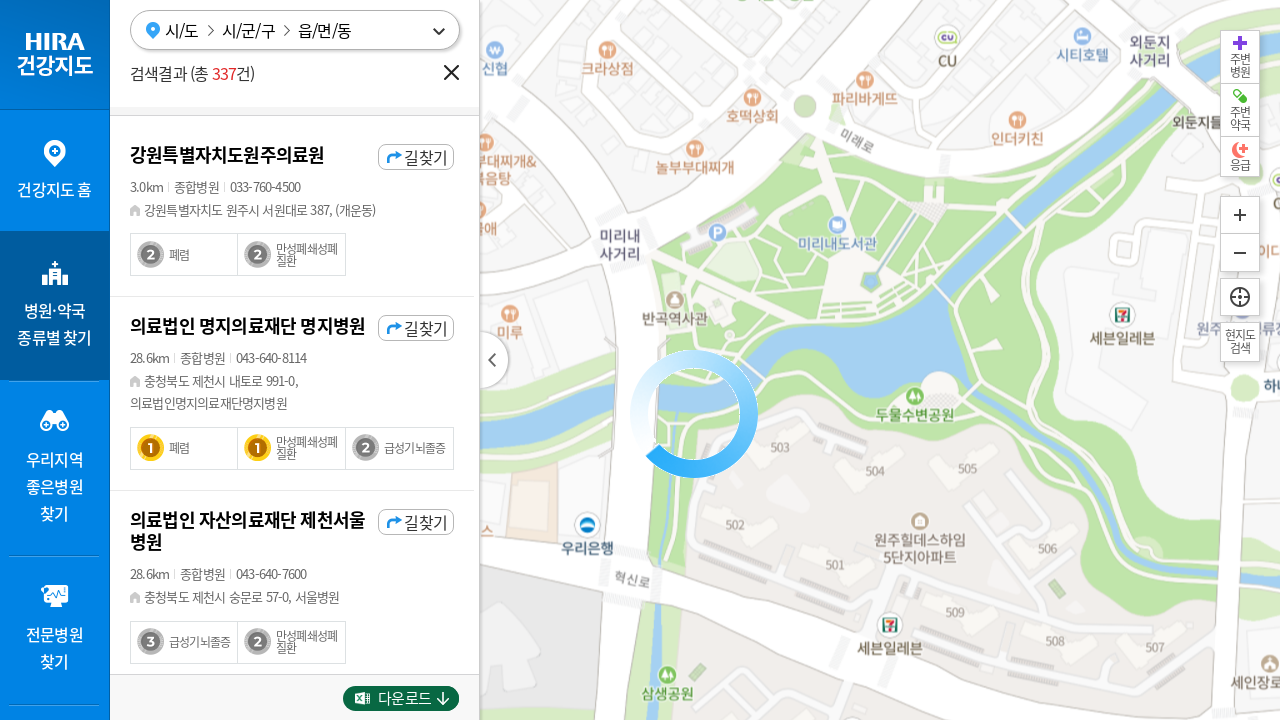